Tests the complete e-commerce cart flow by adding specific vegetable items to cart, proceeding to checkout, applying a promo code, selecting a country, and completing the purchase process.

Starting URL: https://rahulshettyacademy.com/seleniumPractise/#/

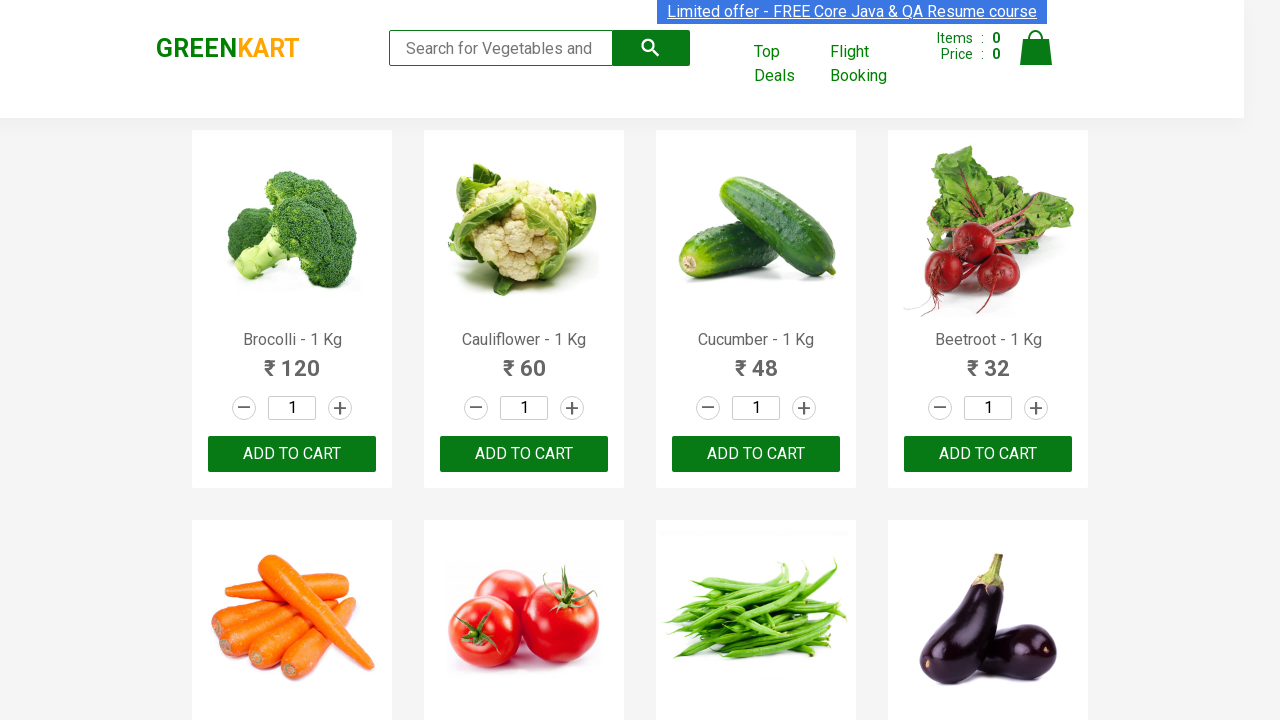

Waited for products to load on the page
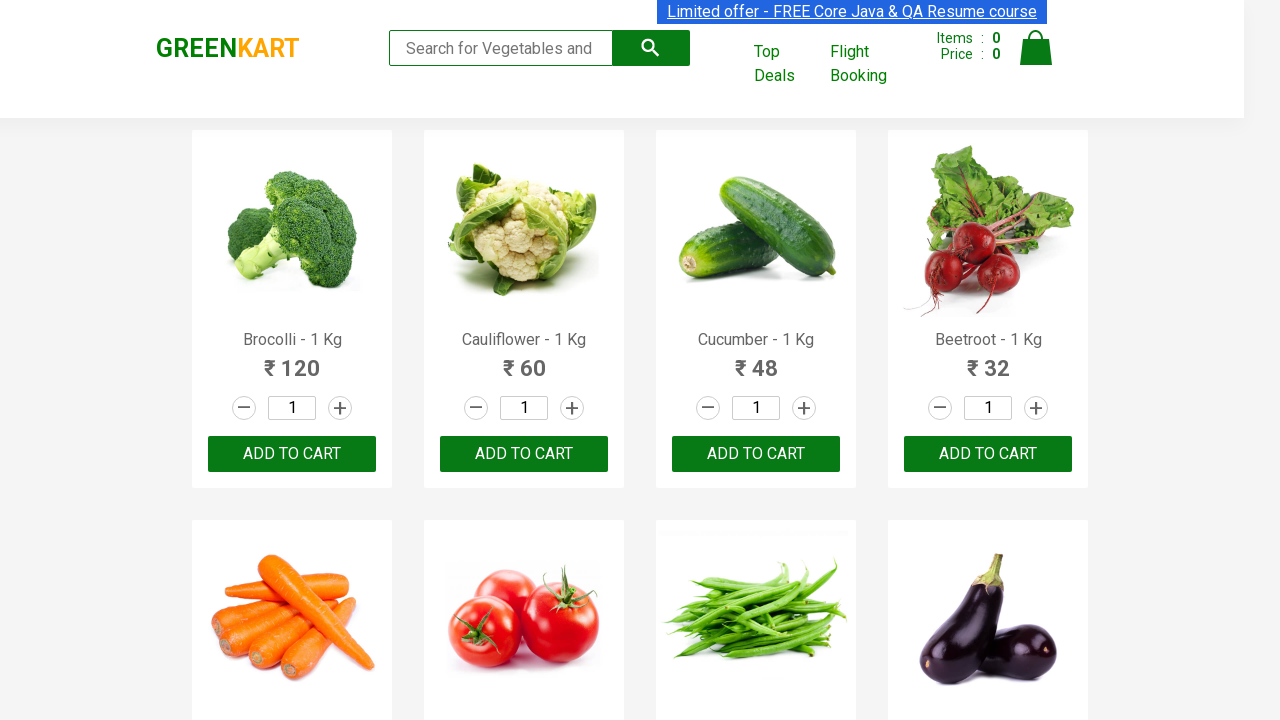

Retrieved all product name elements
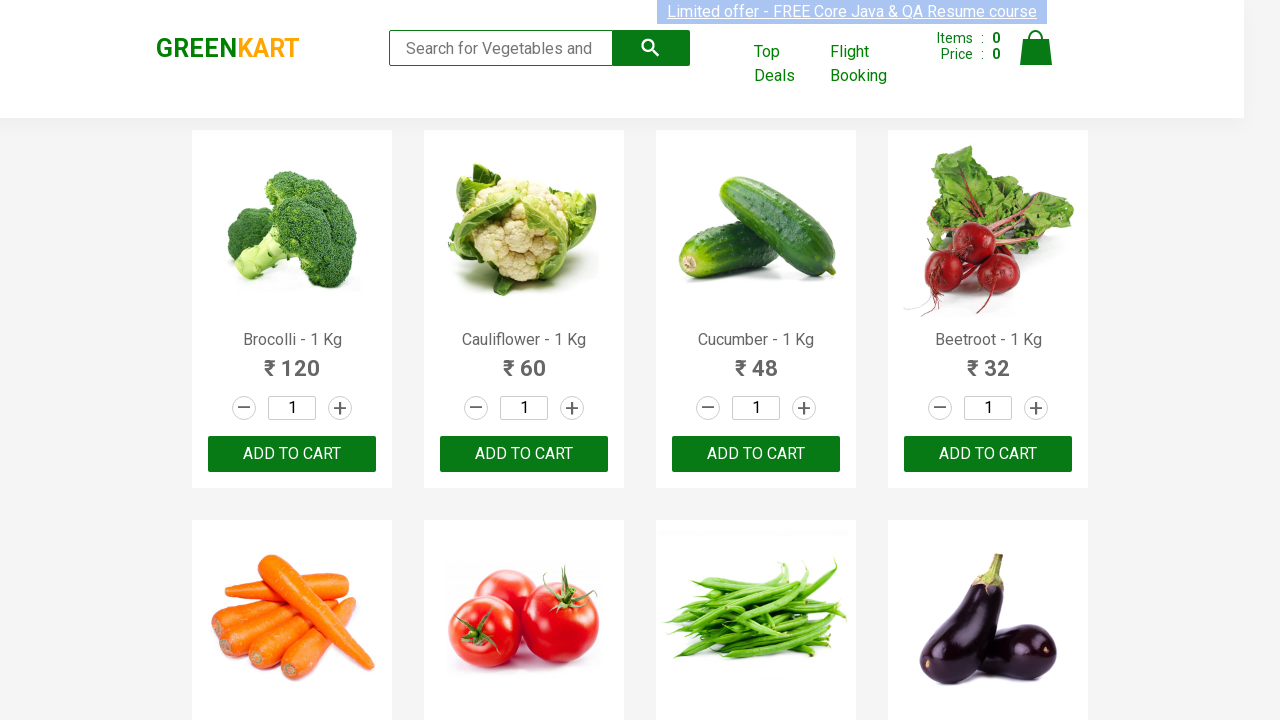

Retrieved all add to cart buttons
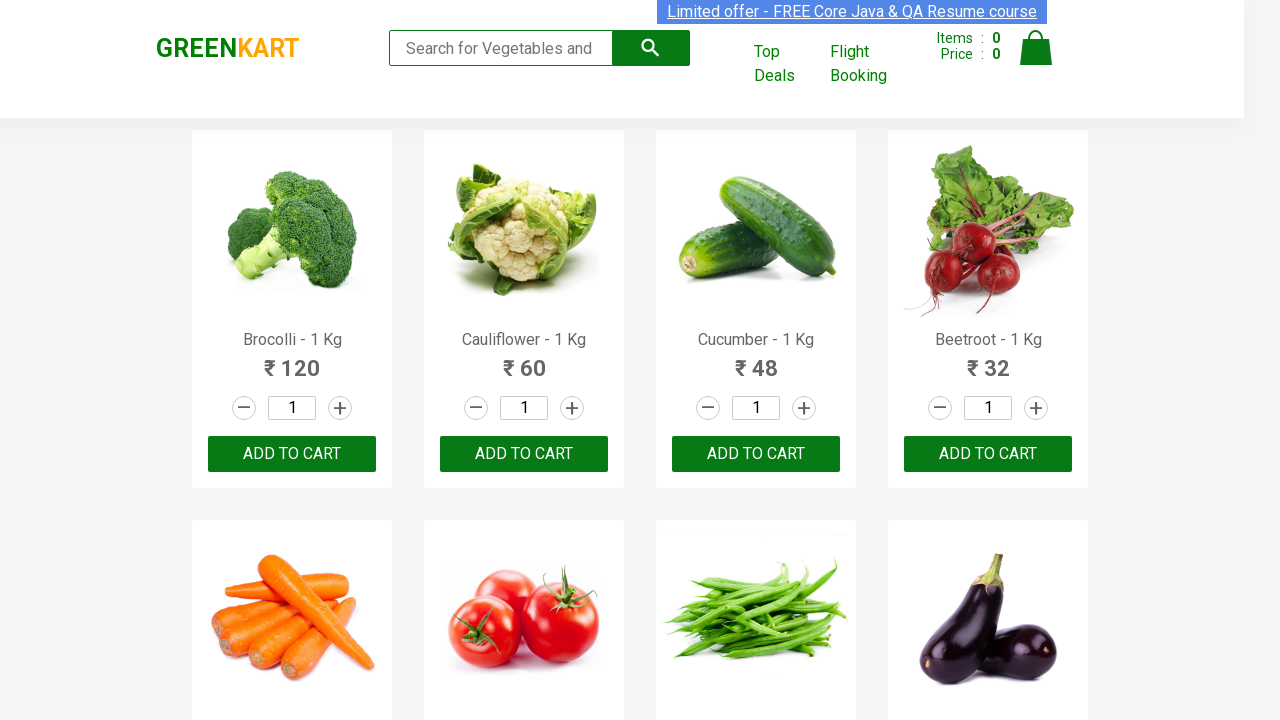

Added Cucumber to cart at (756, 454) on div.product-action button >> nth=2
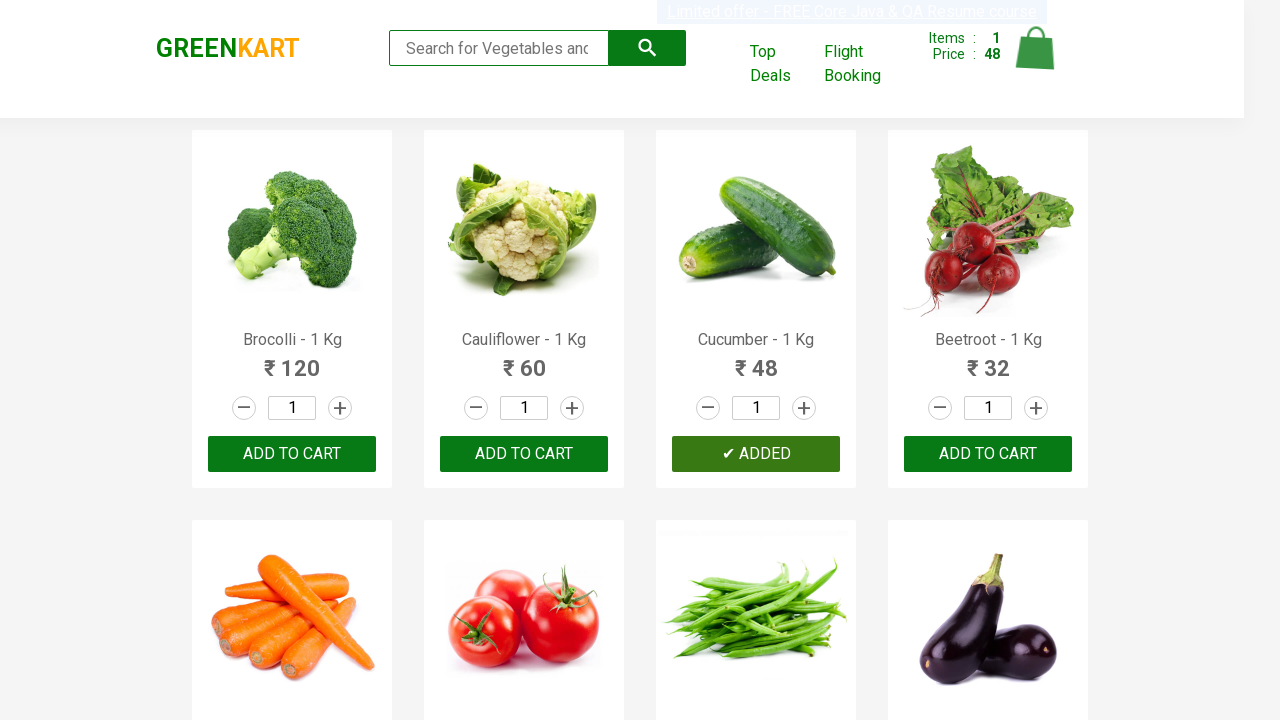

Added Beetroot to cart at (988, 454) on div.product-action button >> nth=3
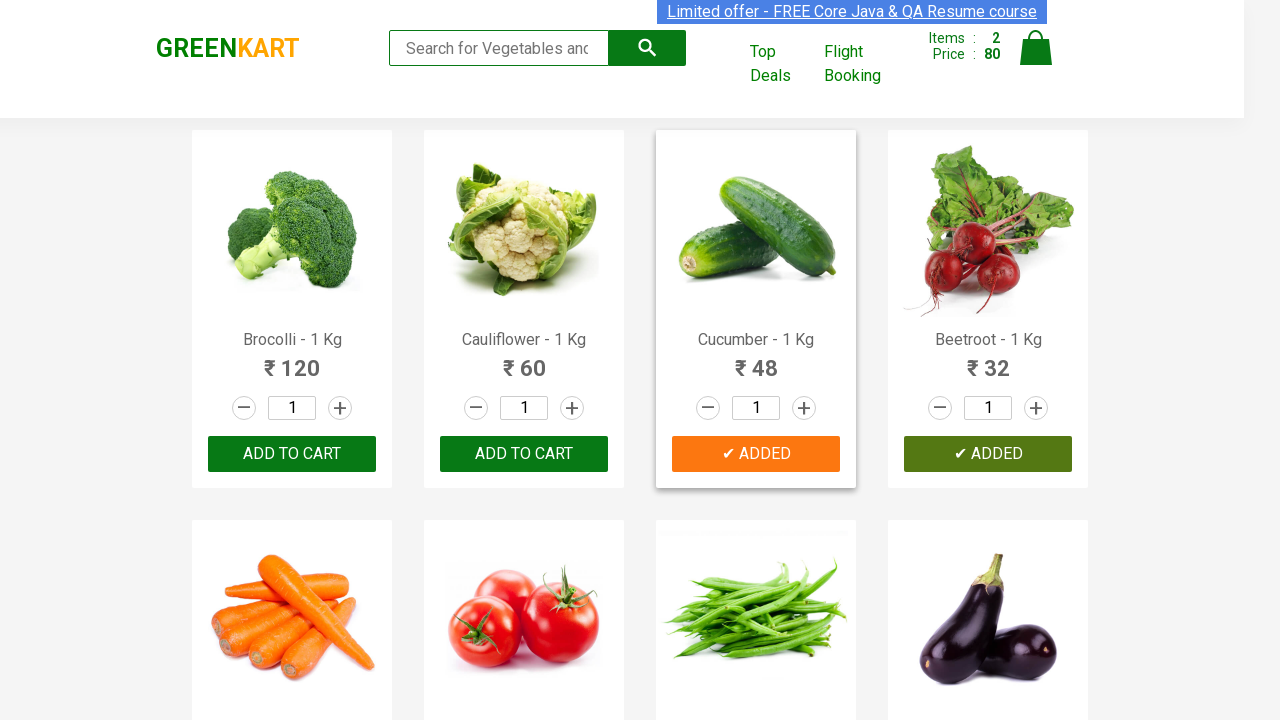

Added Carrot to cart at (292, 360) on div.product-action button >> nth=4
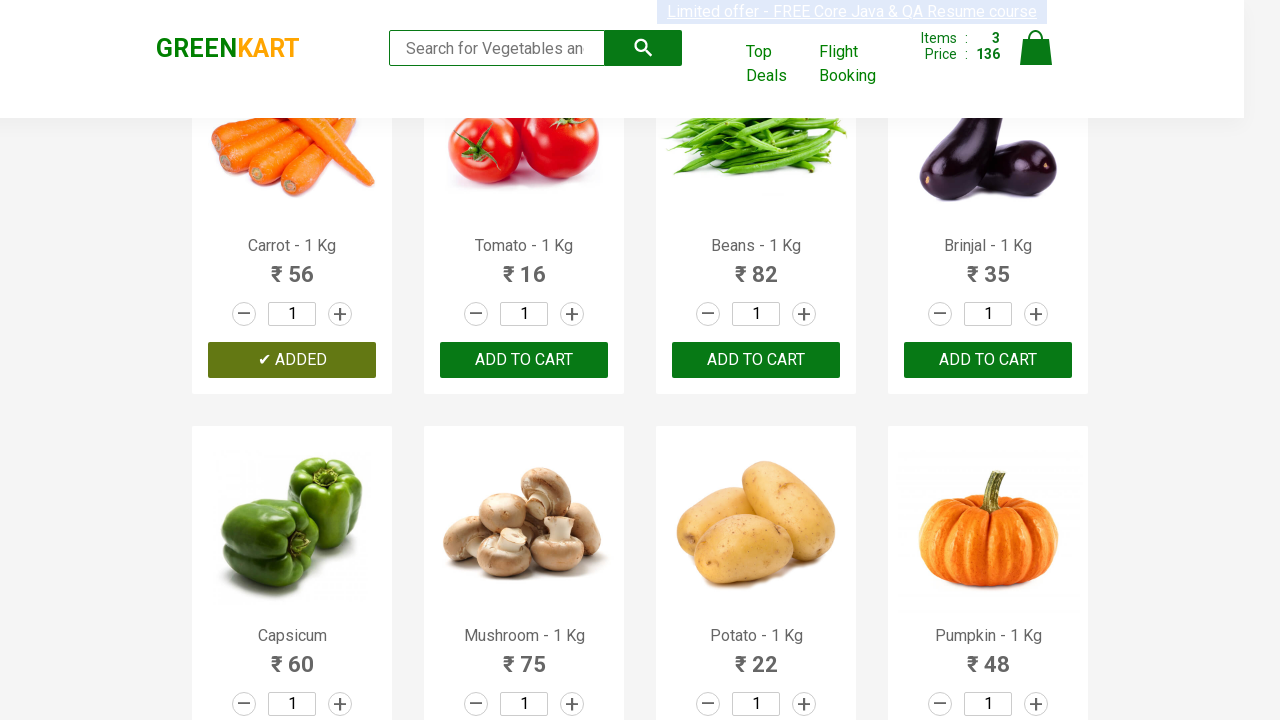

Added Brinjal to cart at (988, 360) on div.product-action button >> nth=7
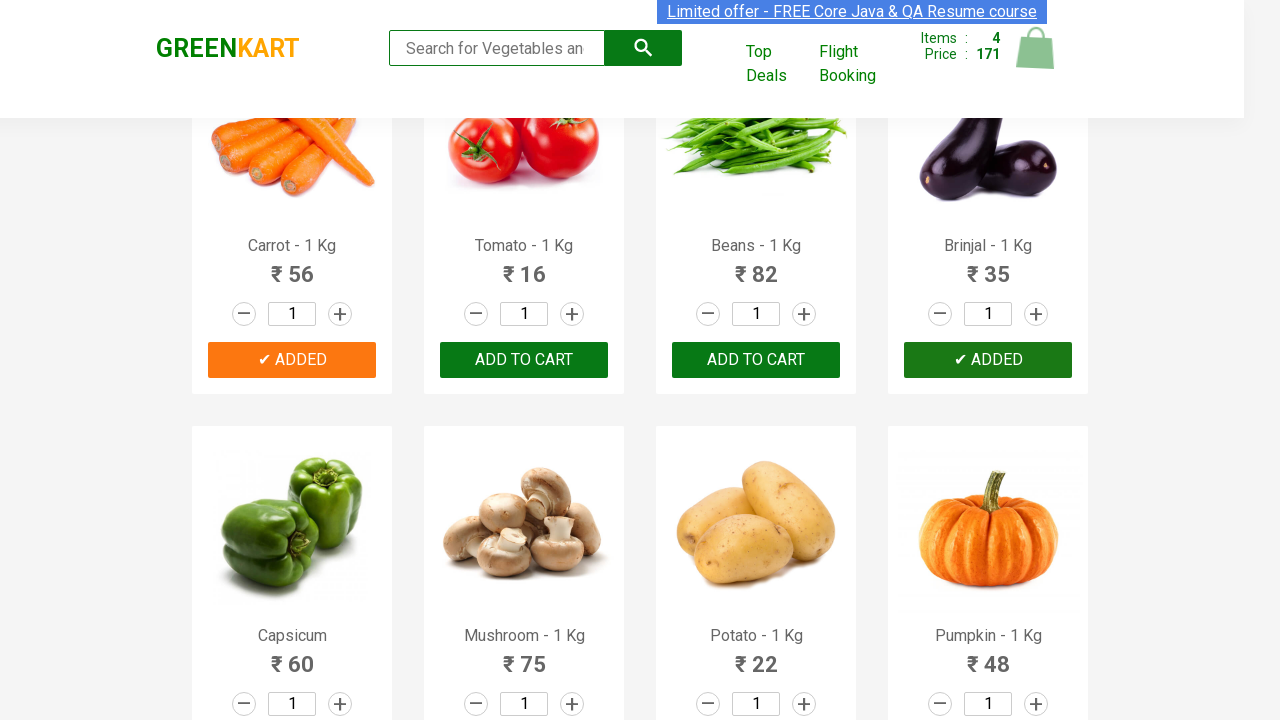

Clicked on cart icon to view cart at (1036, 48) on img[alt='Cart']
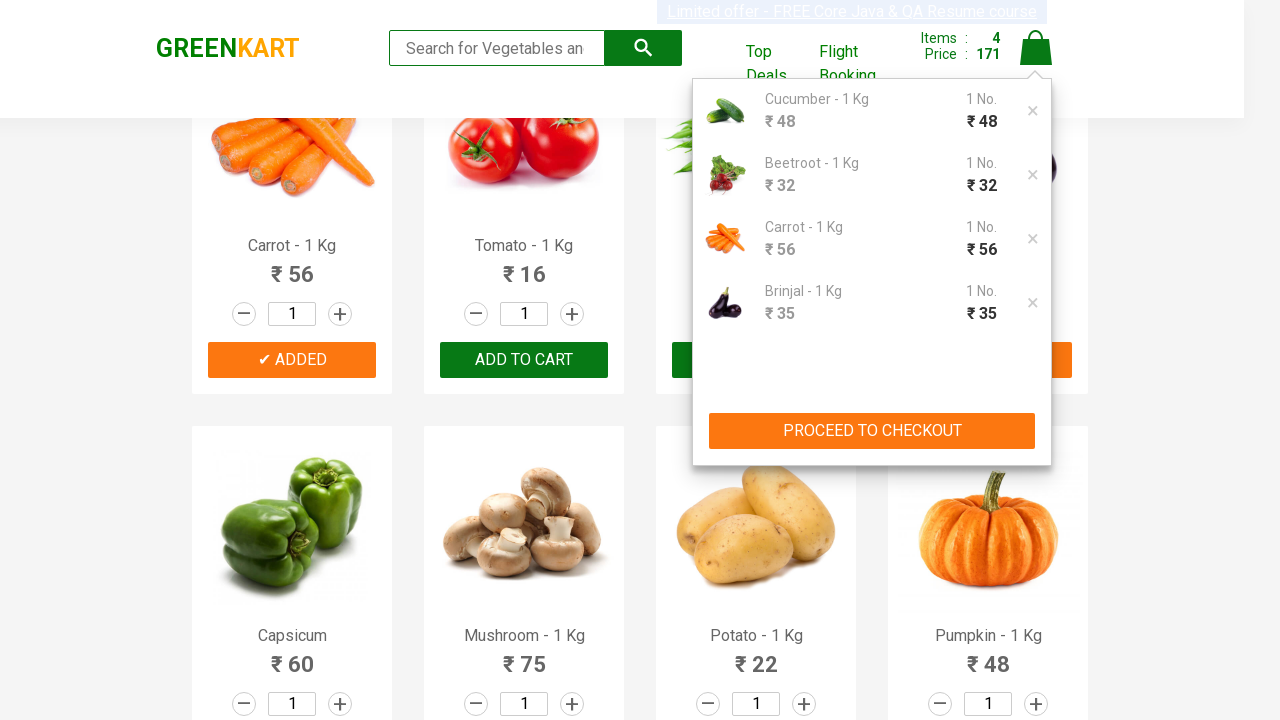

Clicked proceed to checkout button at (872, 431) on xpath=//button[contains(text(),'PROCEED TO CHECKOUT')]
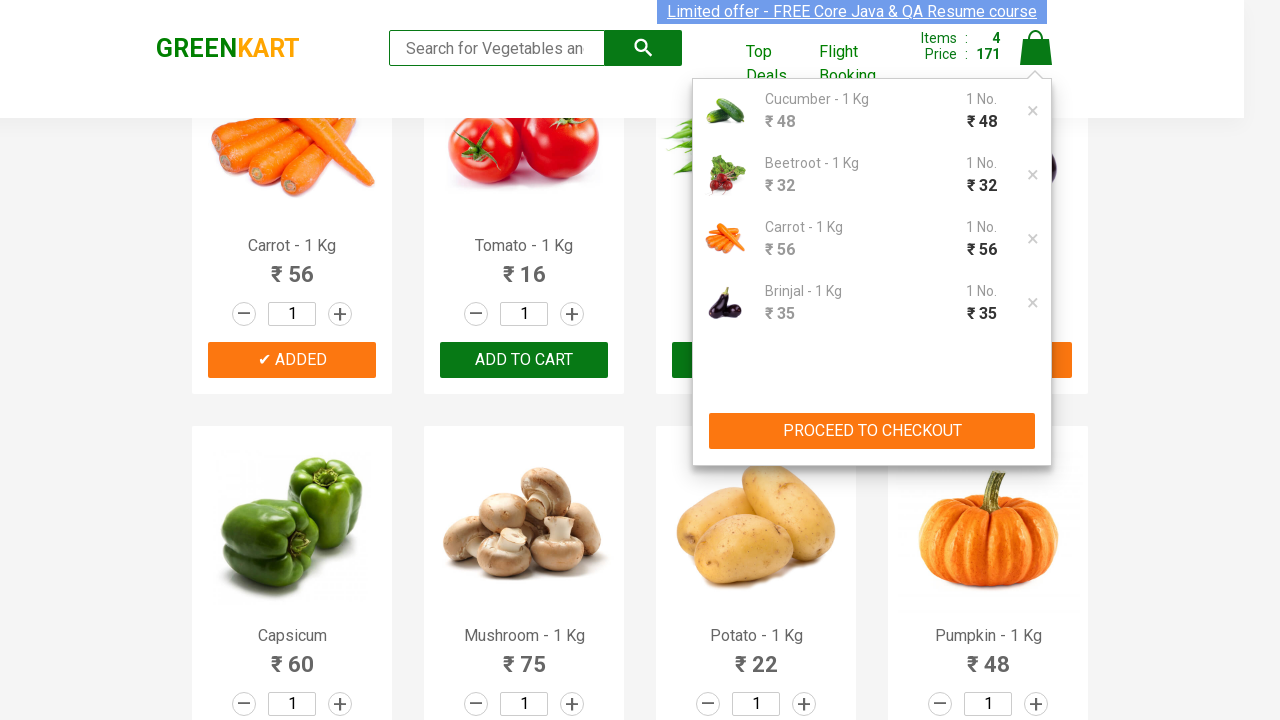

Entered promo code 'rahulshettyacademy' on input.promoCode
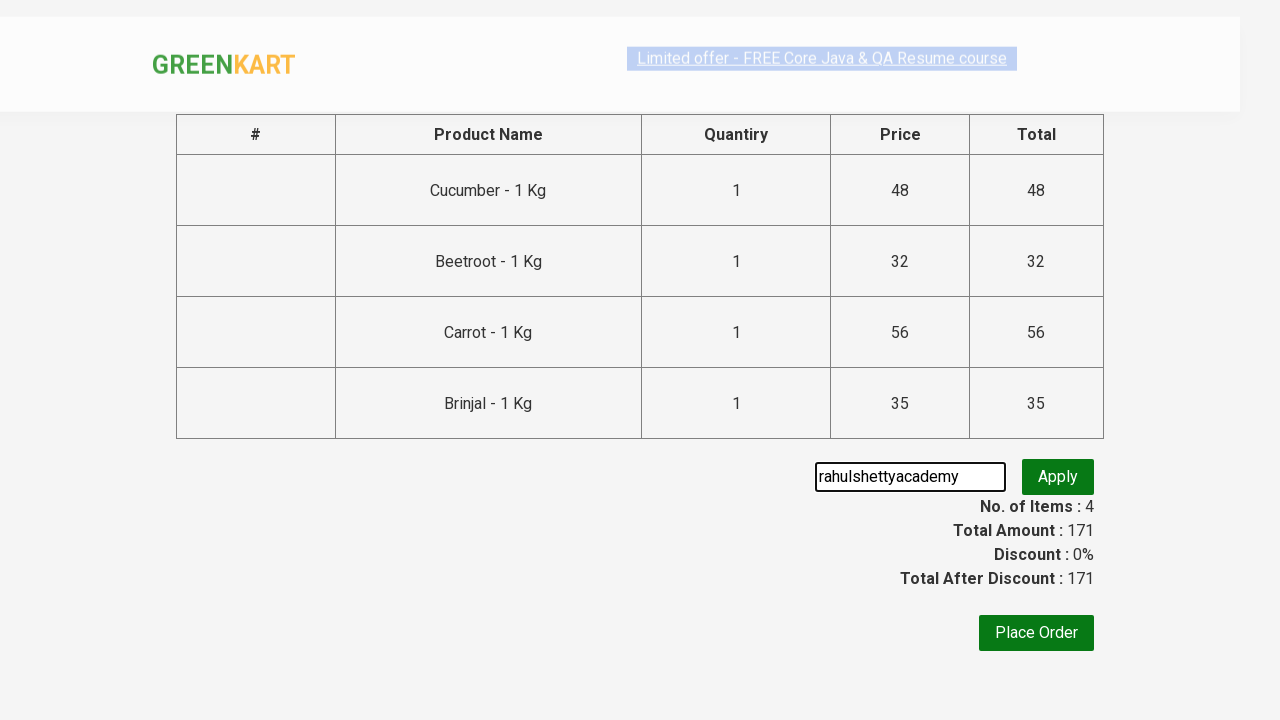

Clicked apply promo button at (1058, 477) on xpath=//button[@class='promoBtn']
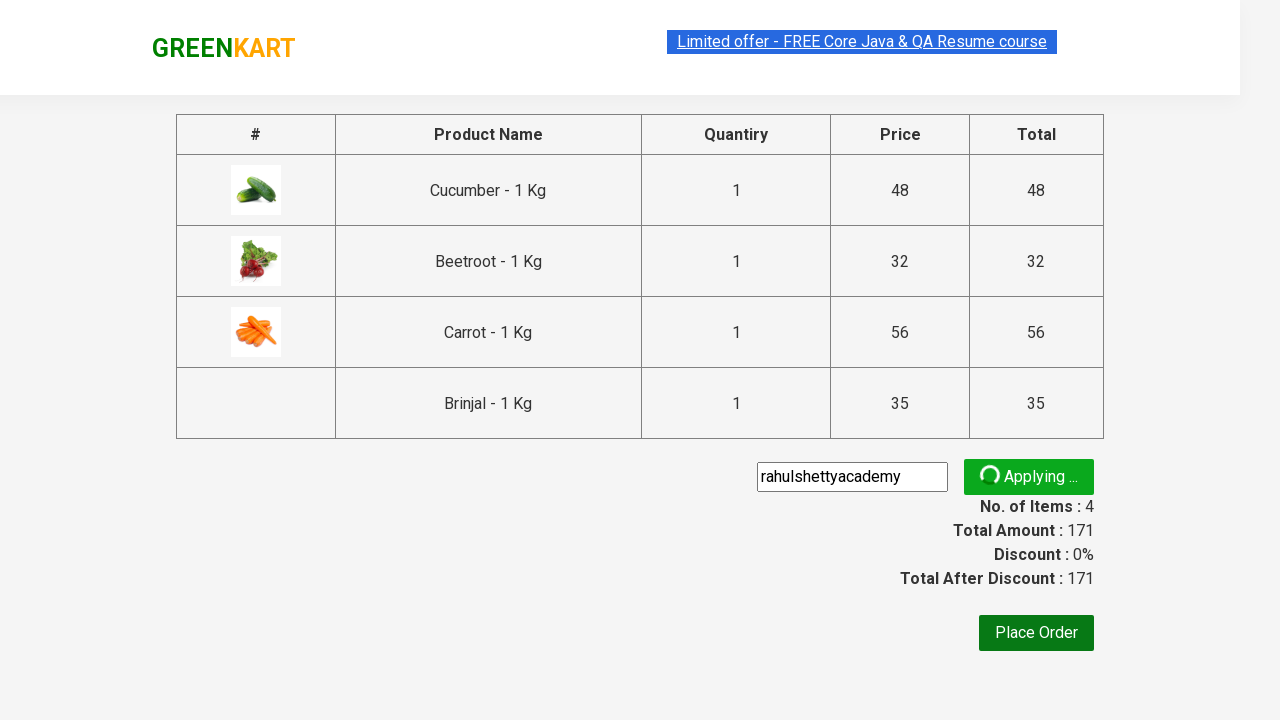

Promo code applied successfully
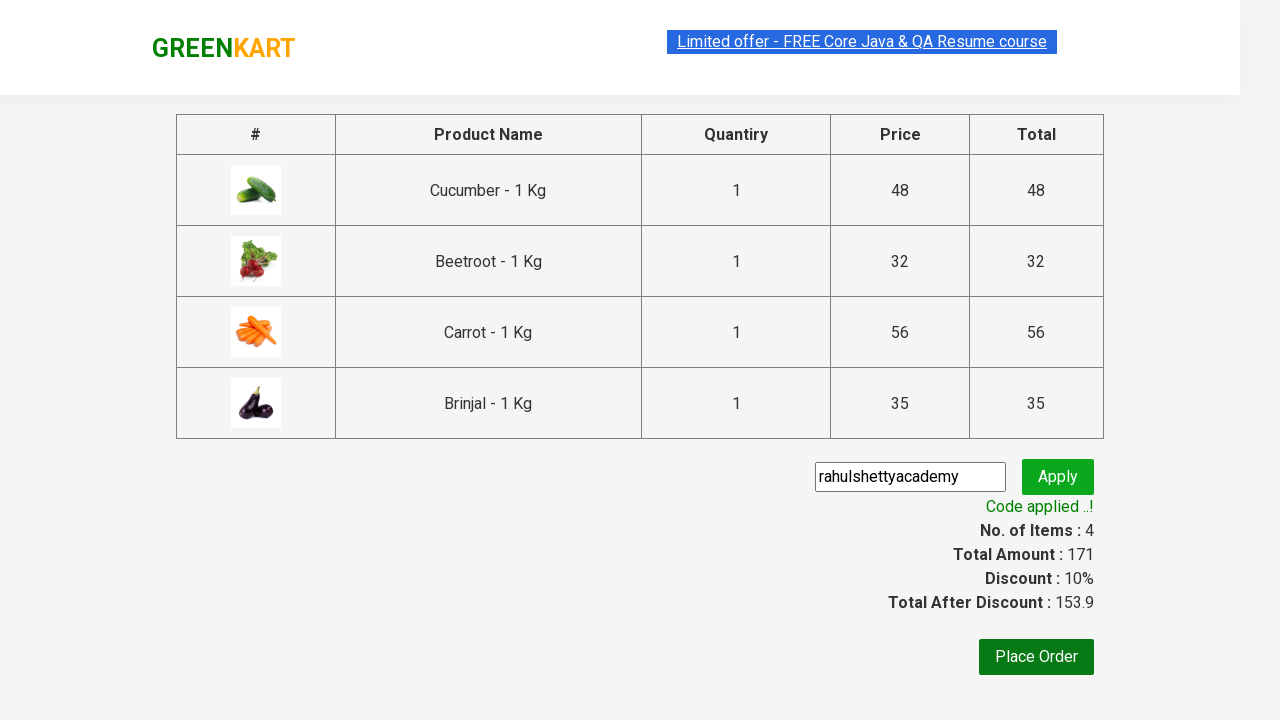

Clicked place order button at (1036, 657) on xpath=//div[@class='promoWrapper']/parent::div/button
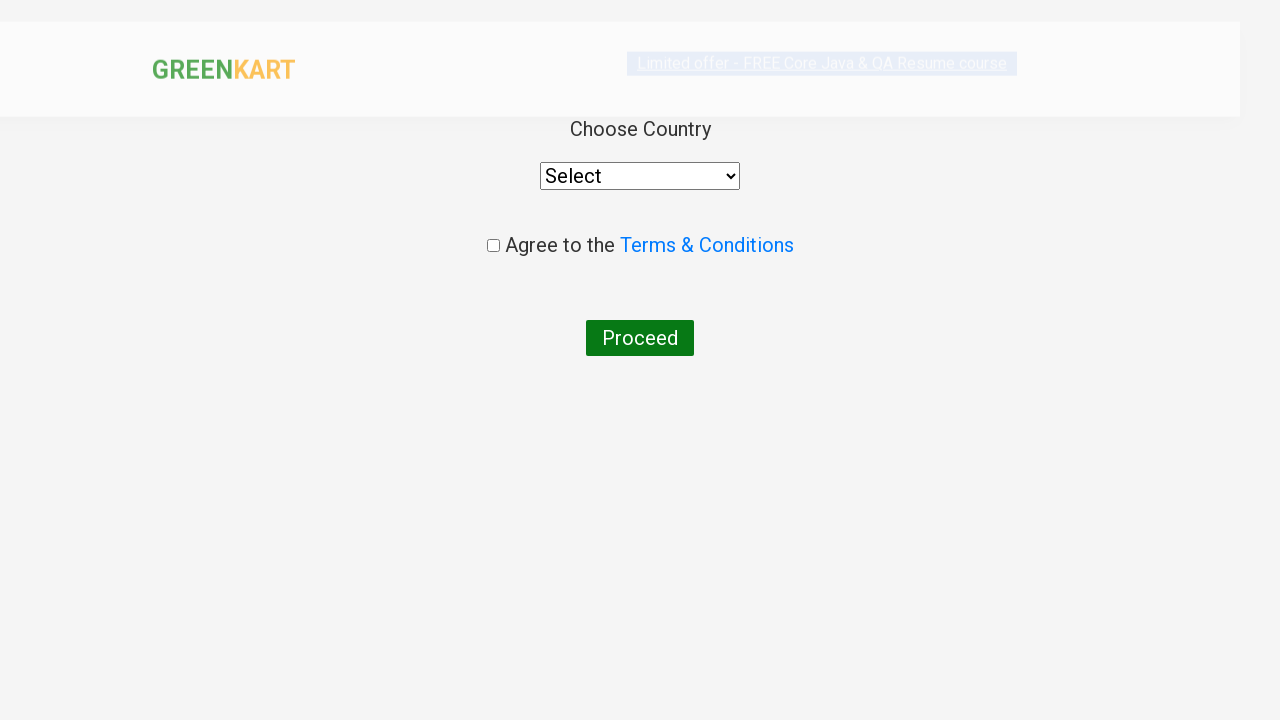

Selected India from country dropdown on xpath=//div[@class='products']/div/div/select
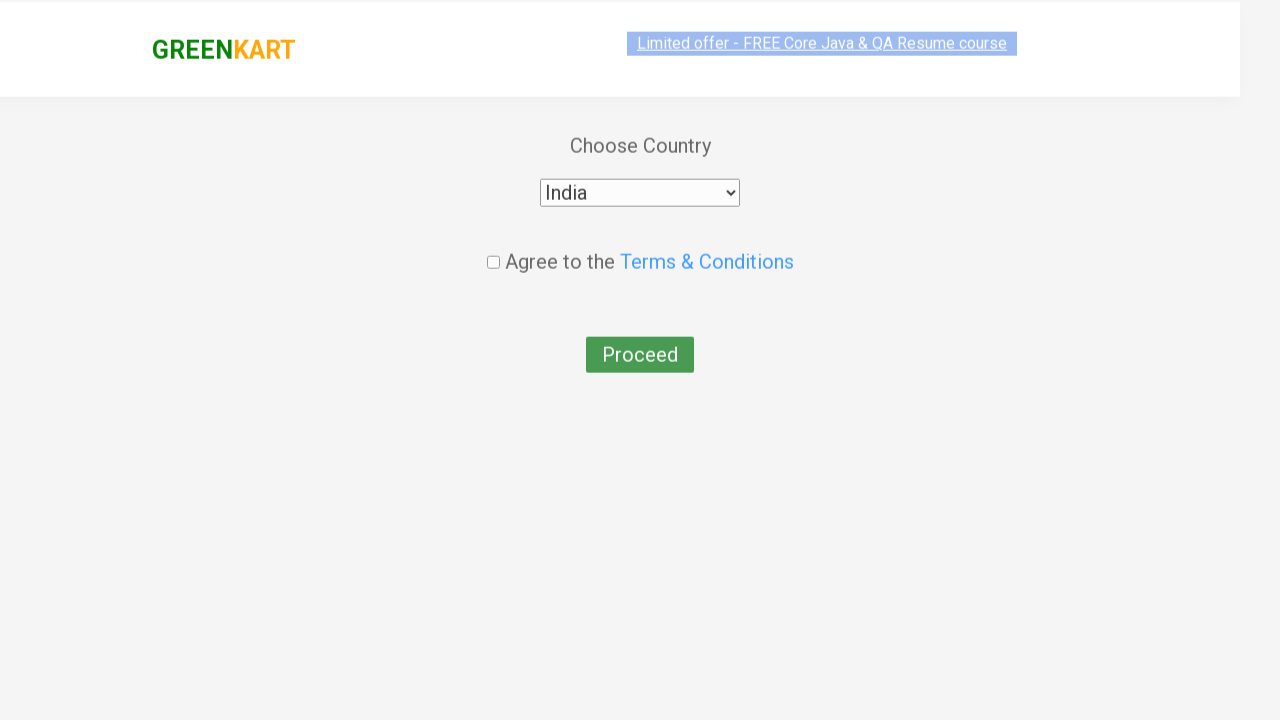

Checked terms and conditions agreement checkbox at (493, 246) on xpath=//input[@class='chkAgree']
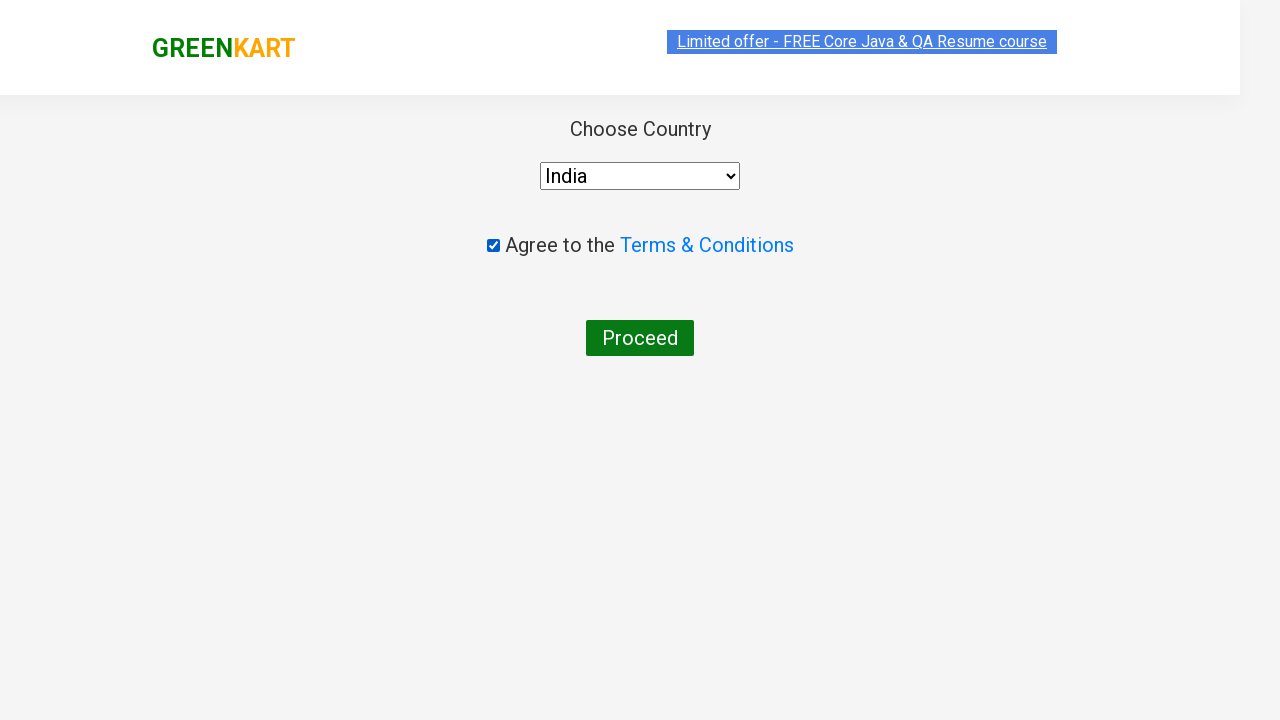

Clicked proceed button to complete the purchase at (640, 338) on xpath=//button[contains(text(),'Proceed')]
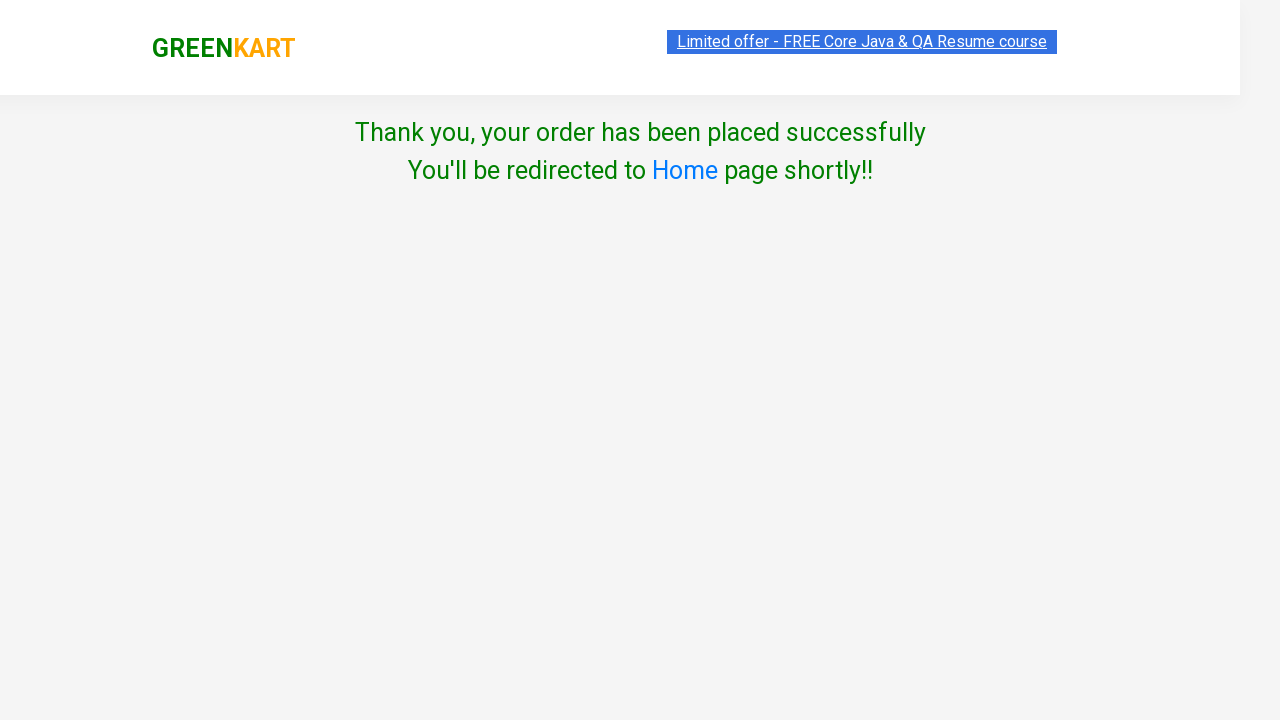

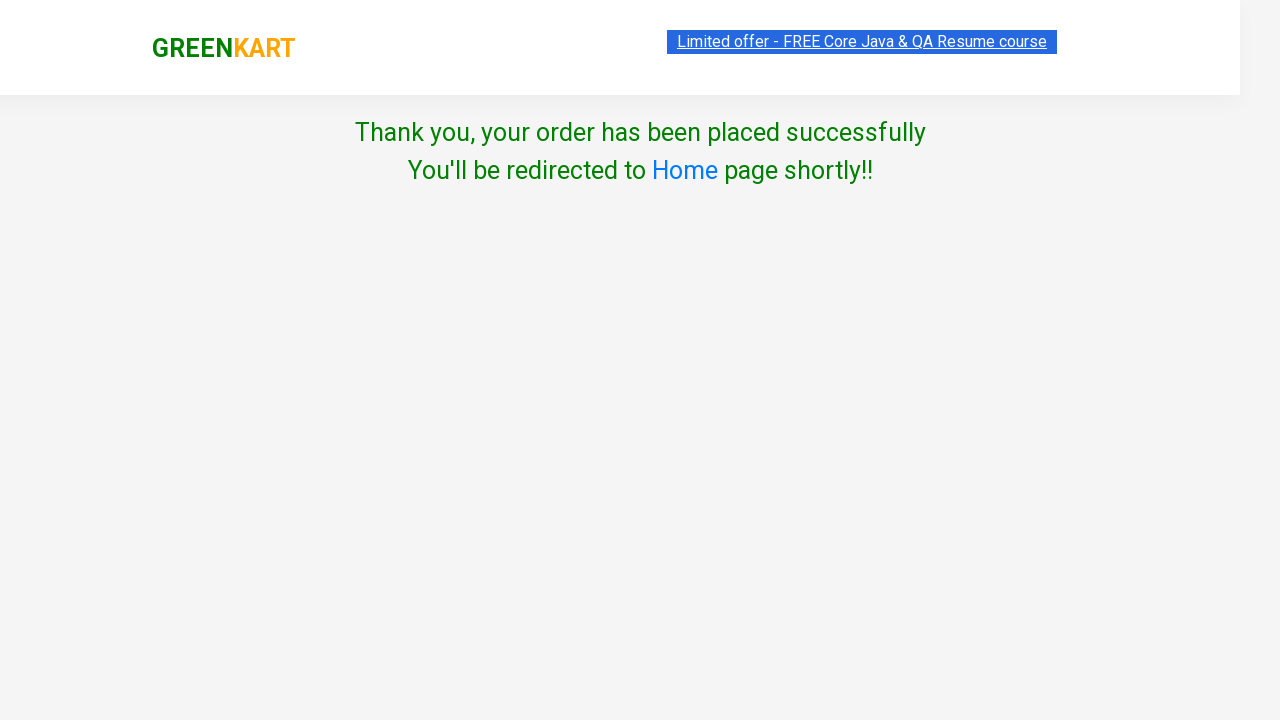